Tests table sorting by clicking the Email column header and verifying the values are sorted in ascending order

Starting URL: http://the-internet.herokuapp.com/tables

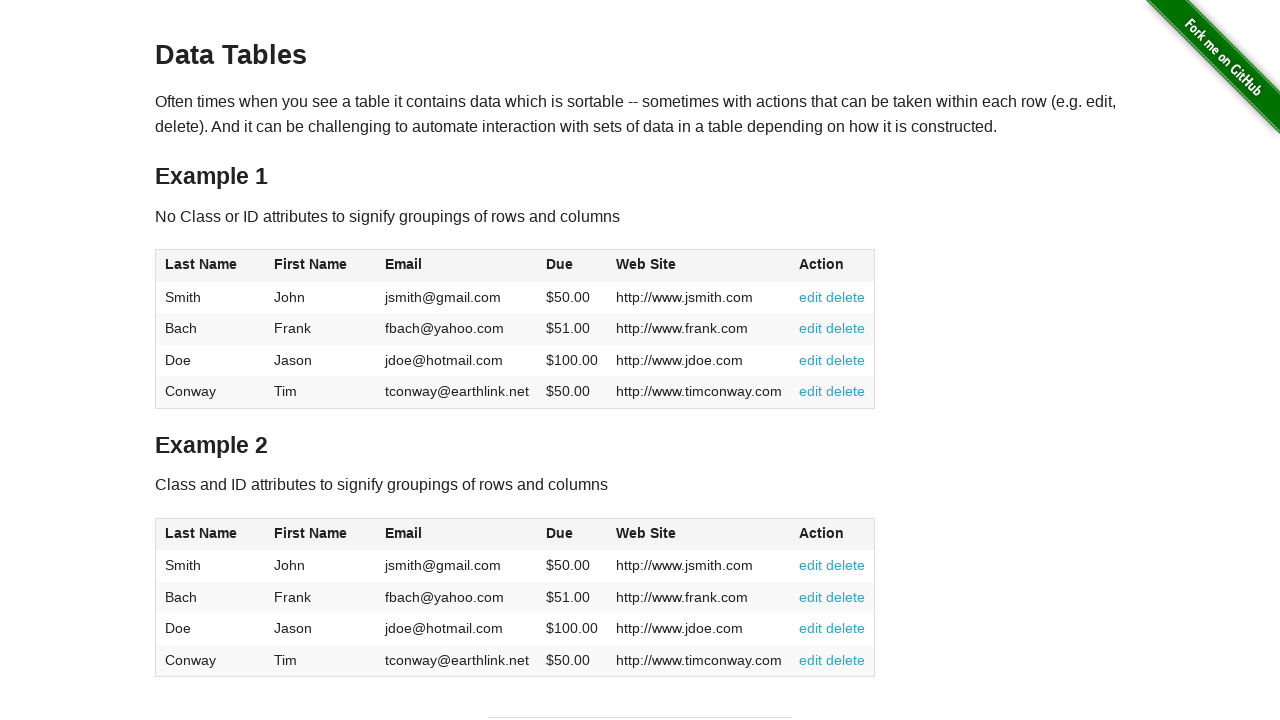

Clicked Email column header to sort at (457, 266) on #table1 thead tr th:nth-of-type(3)
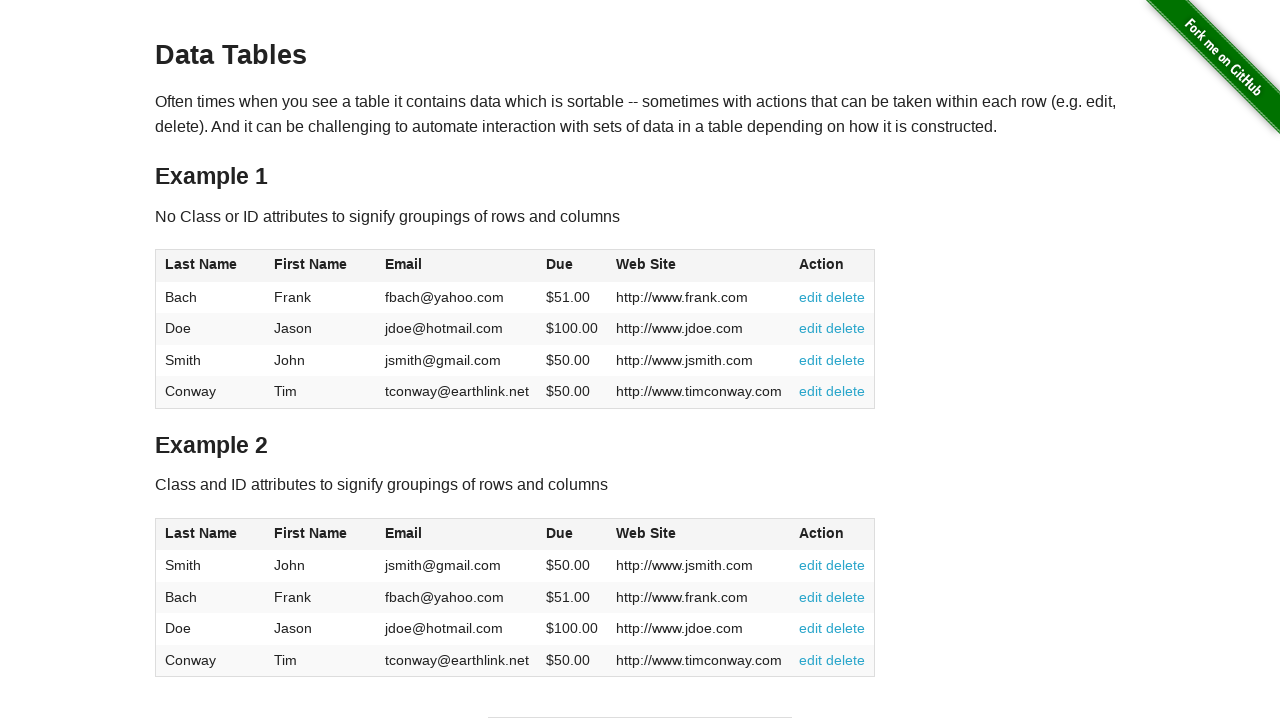

Email column values loaded after sort
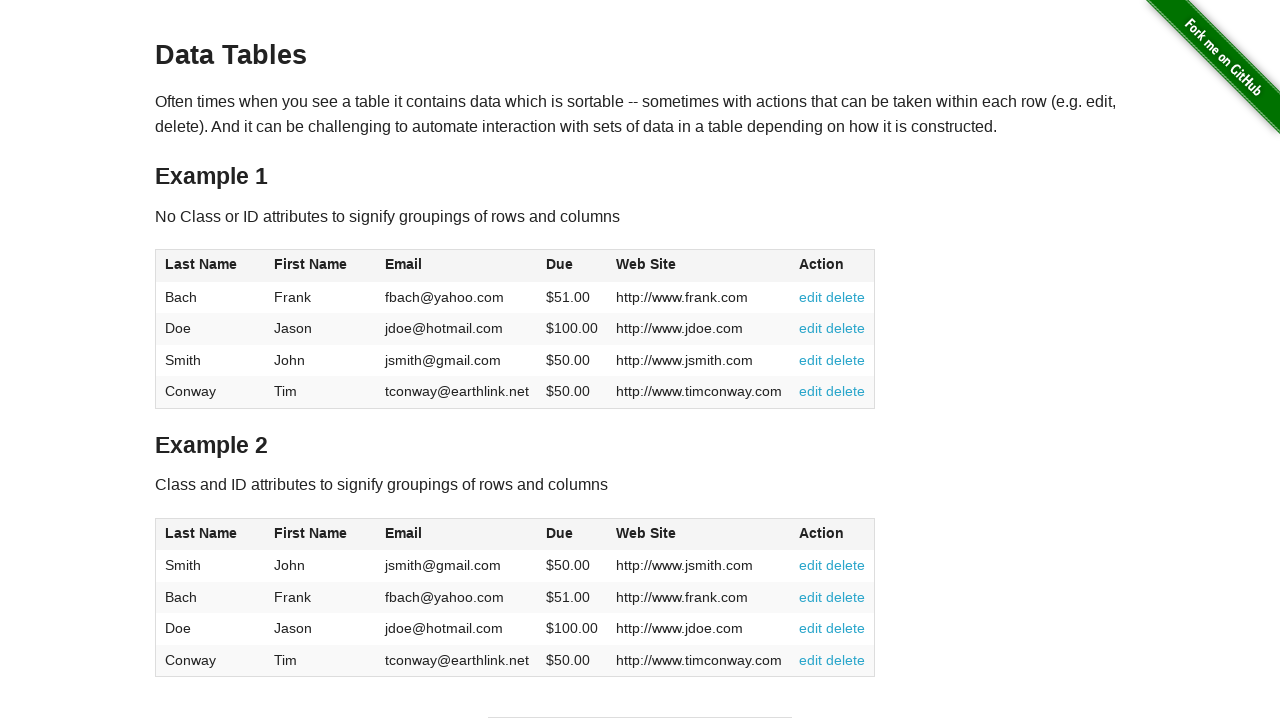

Retrieved all email values from sorted column
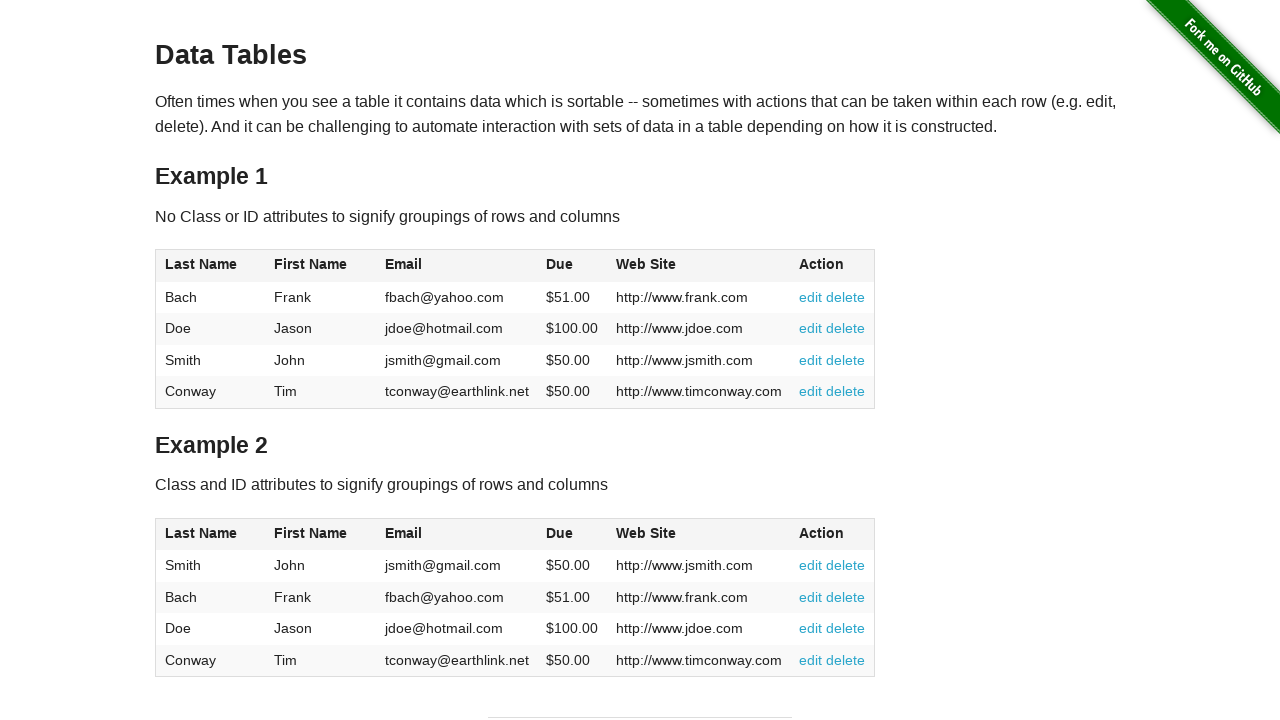

Verified Email column values are sorted in ascending order
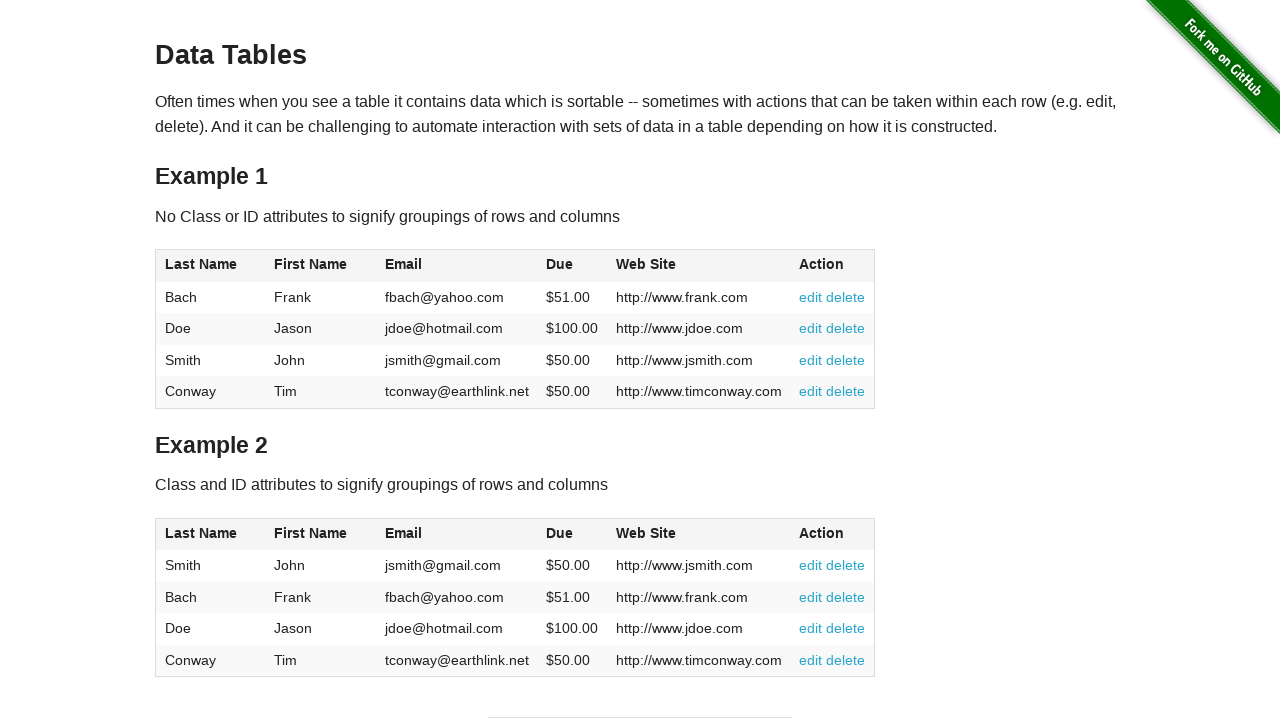

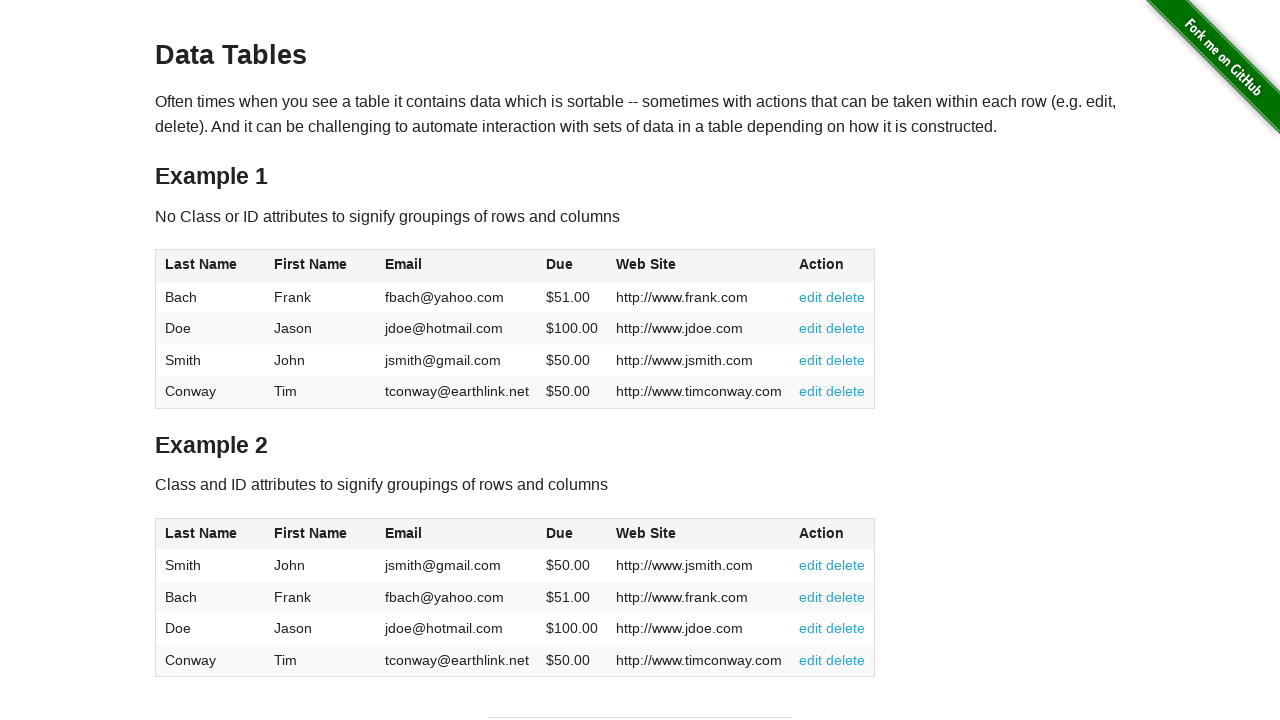